Tests that submitting an empty form either fails silently or shows field validation errors without displaying a success alert.

Starting URL: https://katalon-test.s3.amazonaws.com/aut/html/form.html

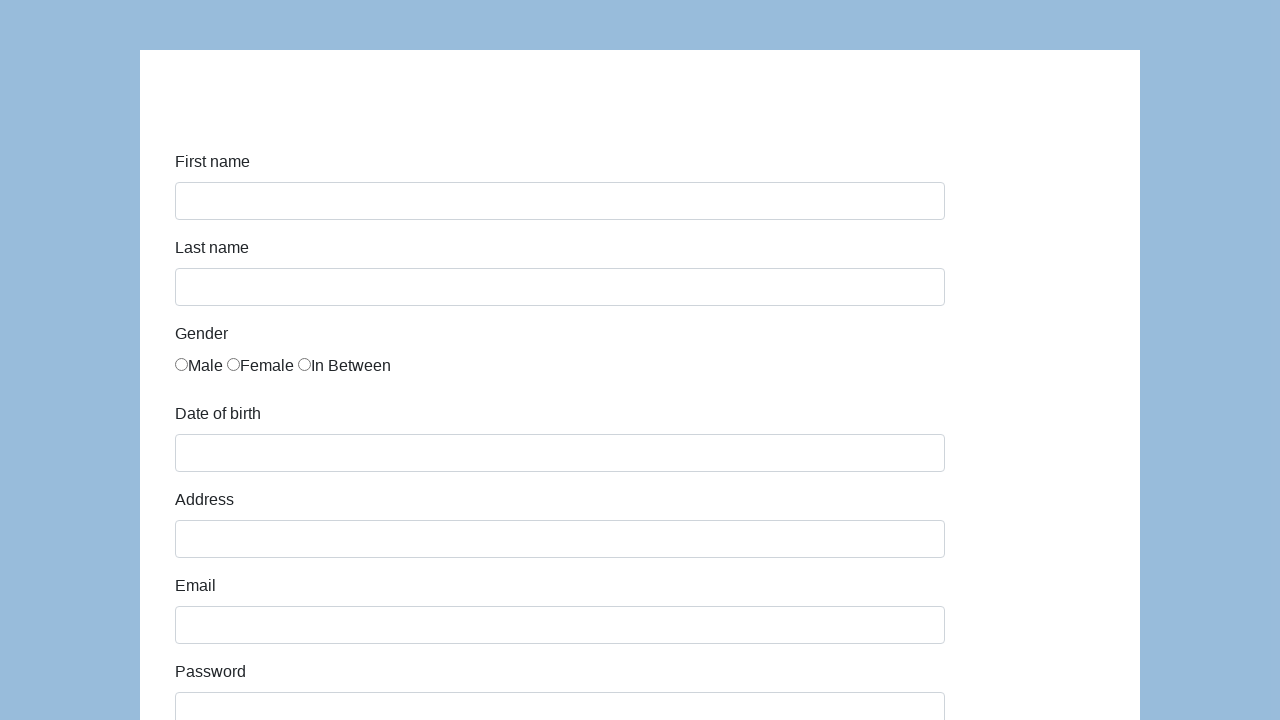

Navigated to form test page
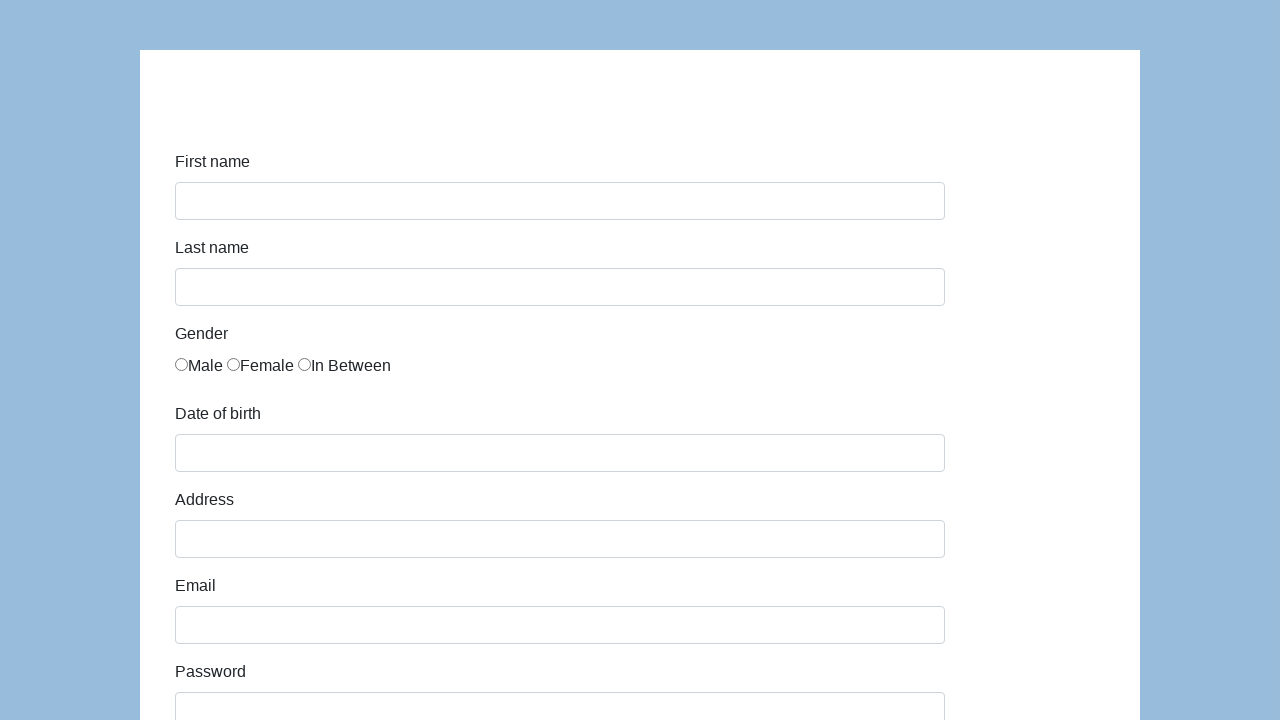

Form element is present on the page
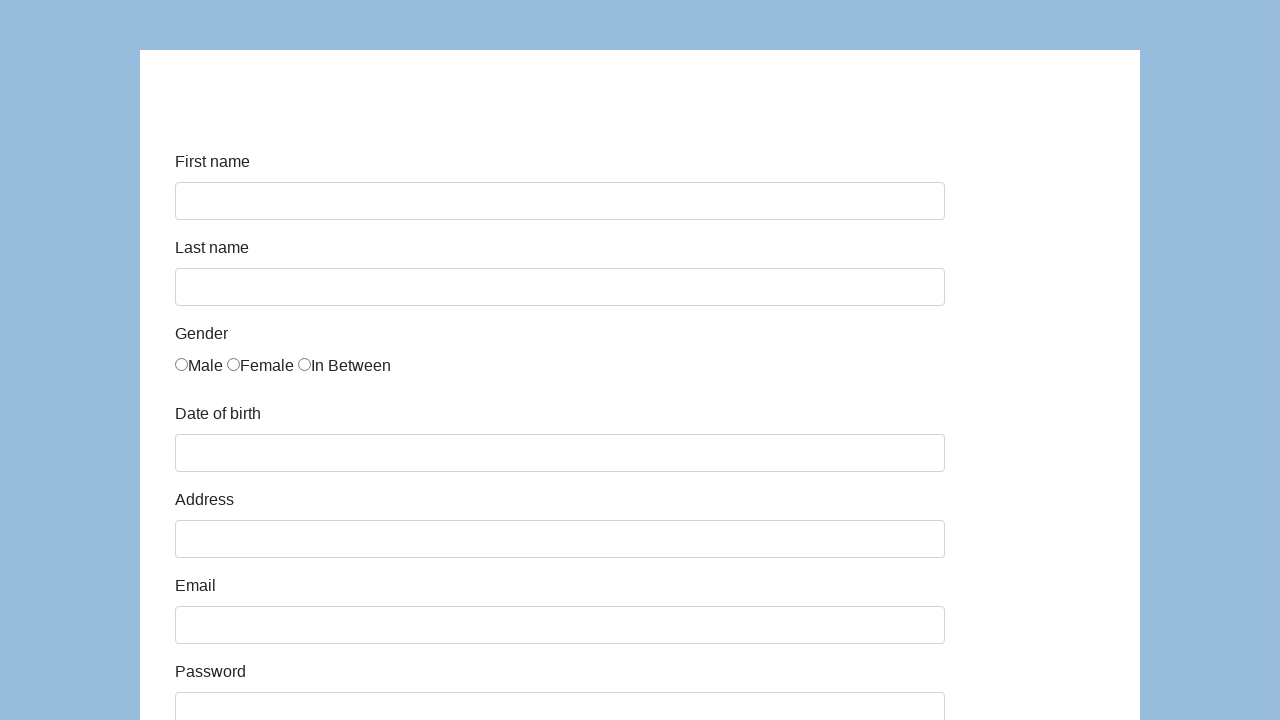

Clicked submit button without filling any form fields at (213, 665) on button[type='submit']
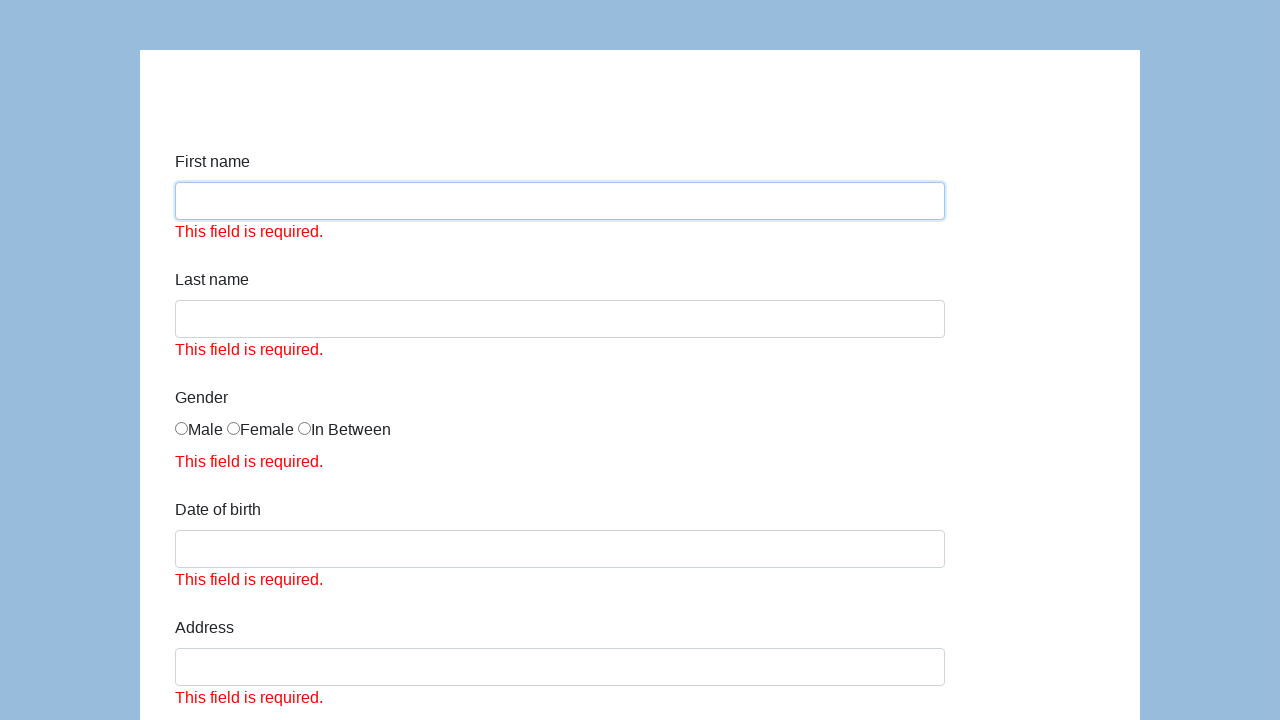

Waited 1 second to check for validation behavior
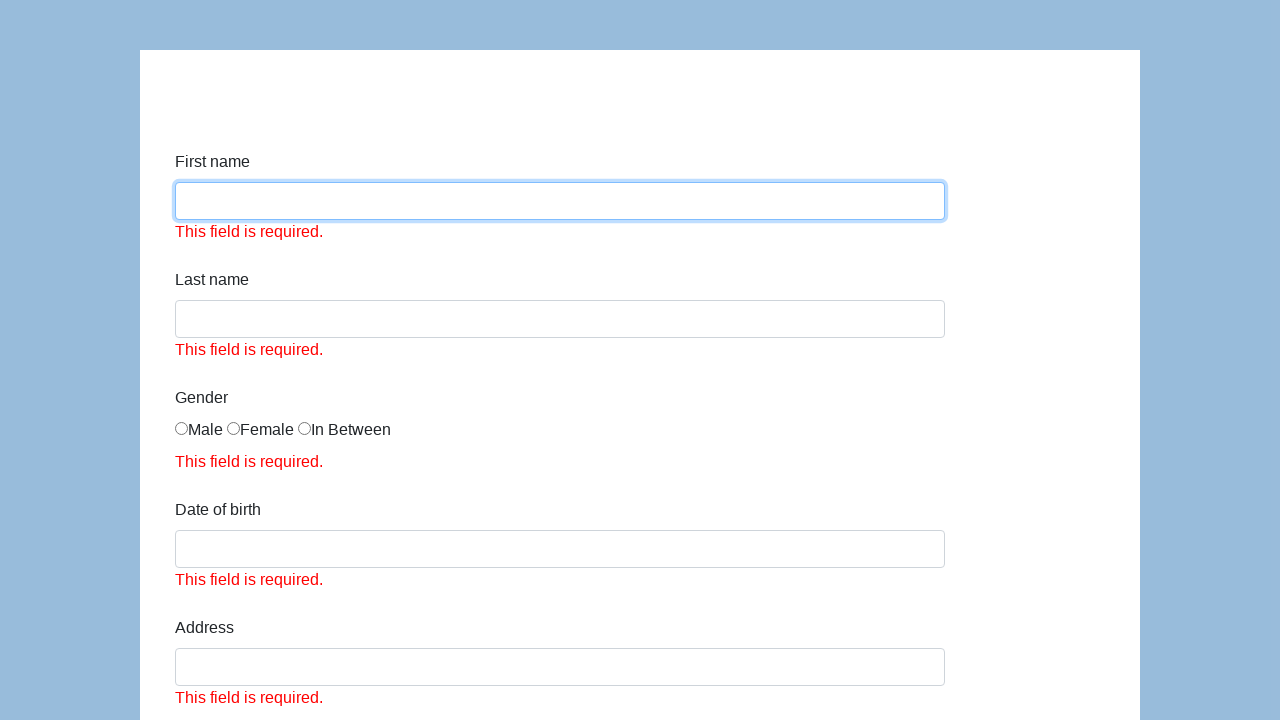

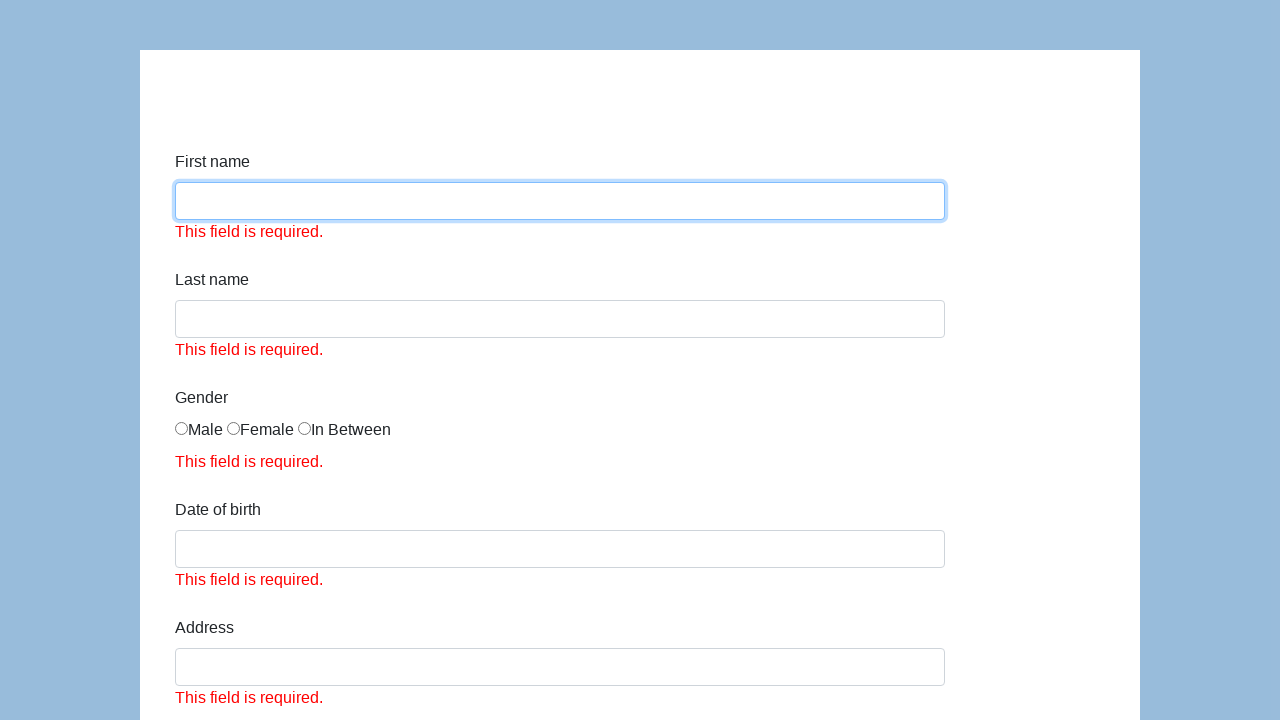